Navigates to the Key Presses page and sends a space key press to test keyboard input detection.

Starting URL: https://the-internet.herokuapp.com/

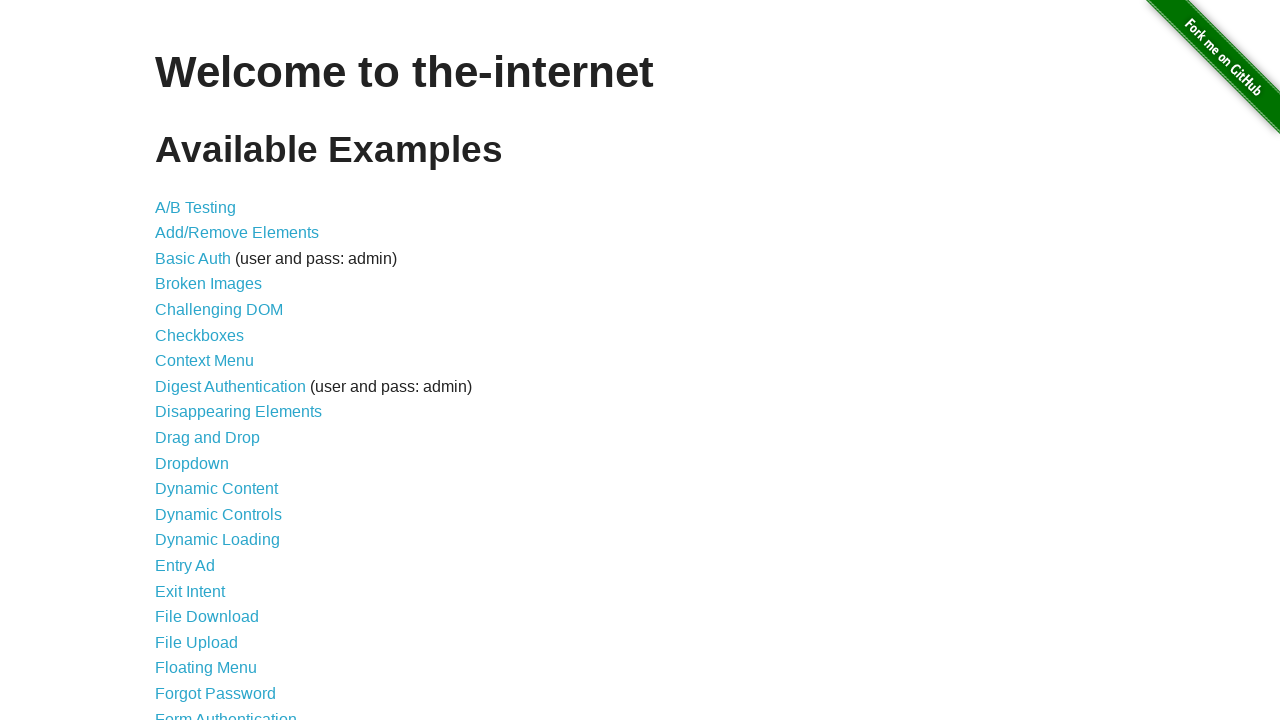

Navigated to the-internet.herokuapp.com homepage
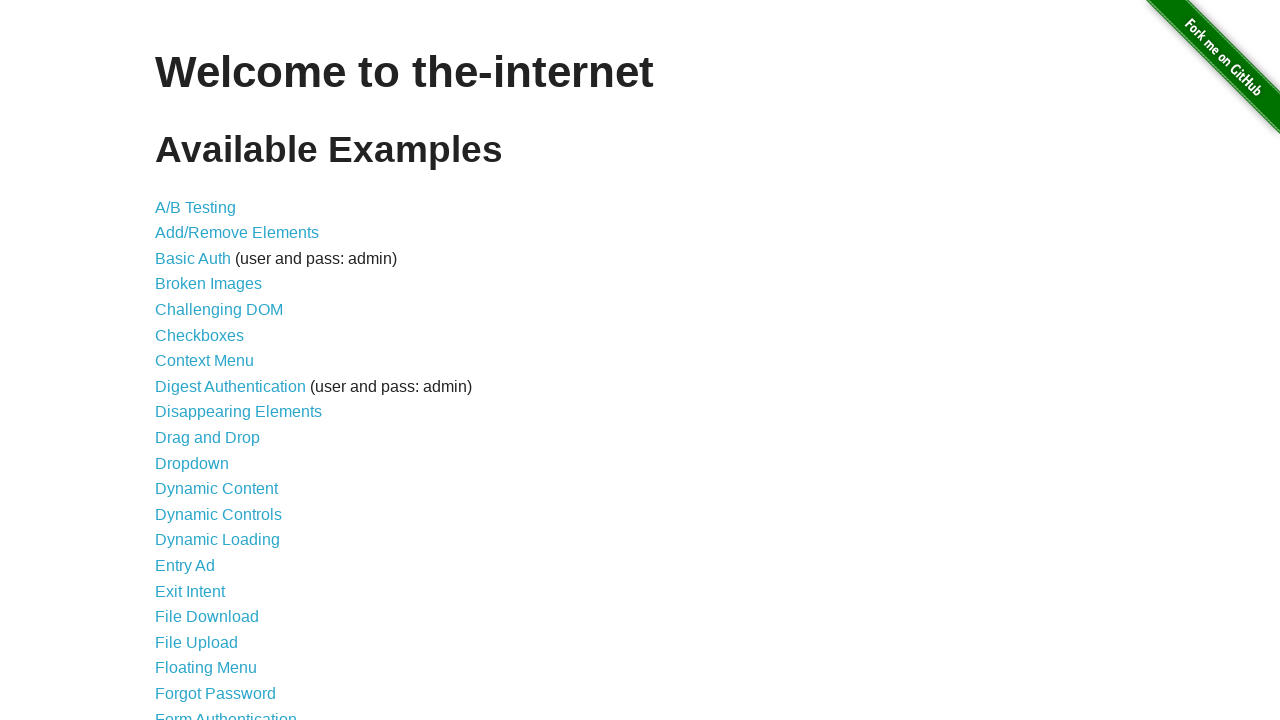

Clicked on Key Presses link at (200, 360) on xpath=//a[@href='/key_presses']
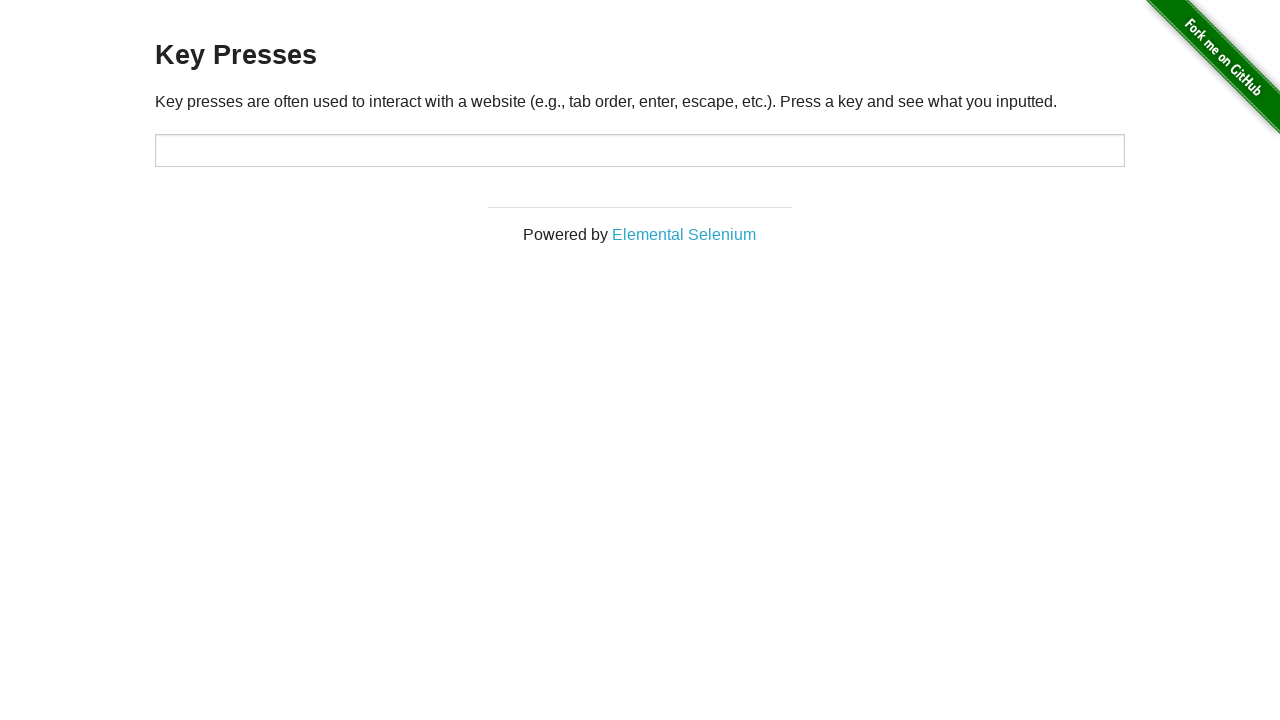

Pressed Space key
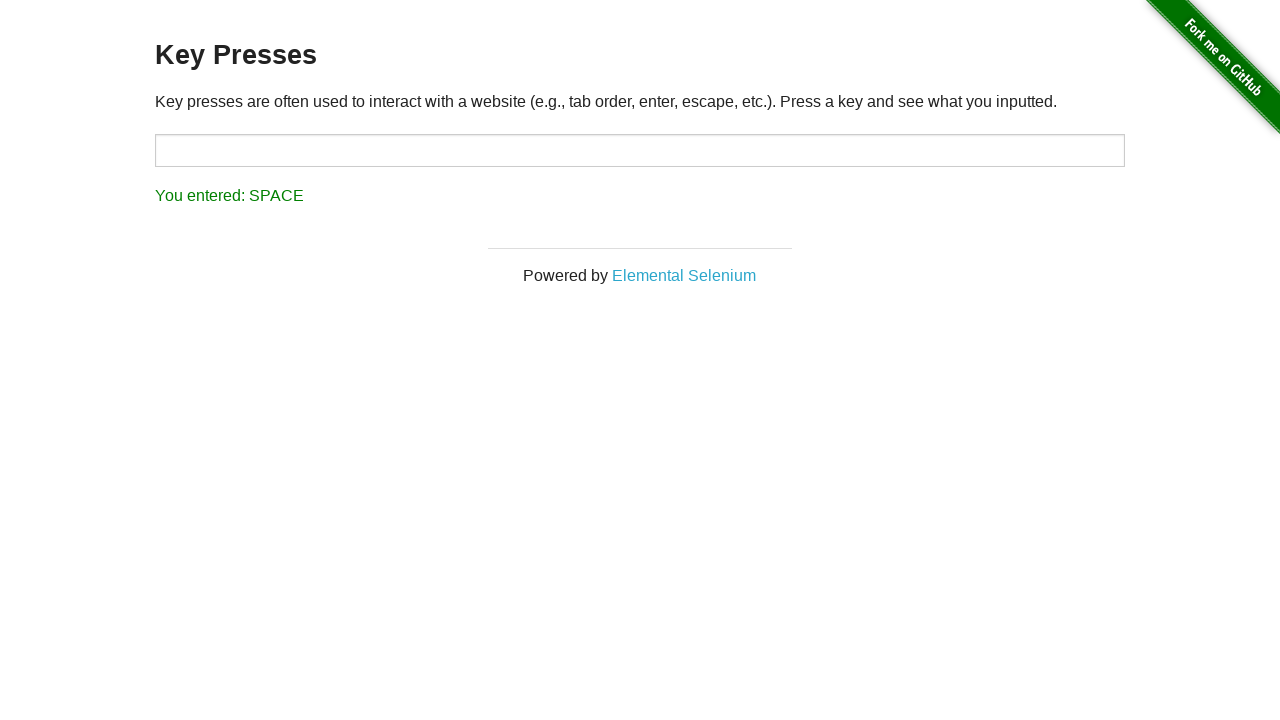

Retrieved result text from result element
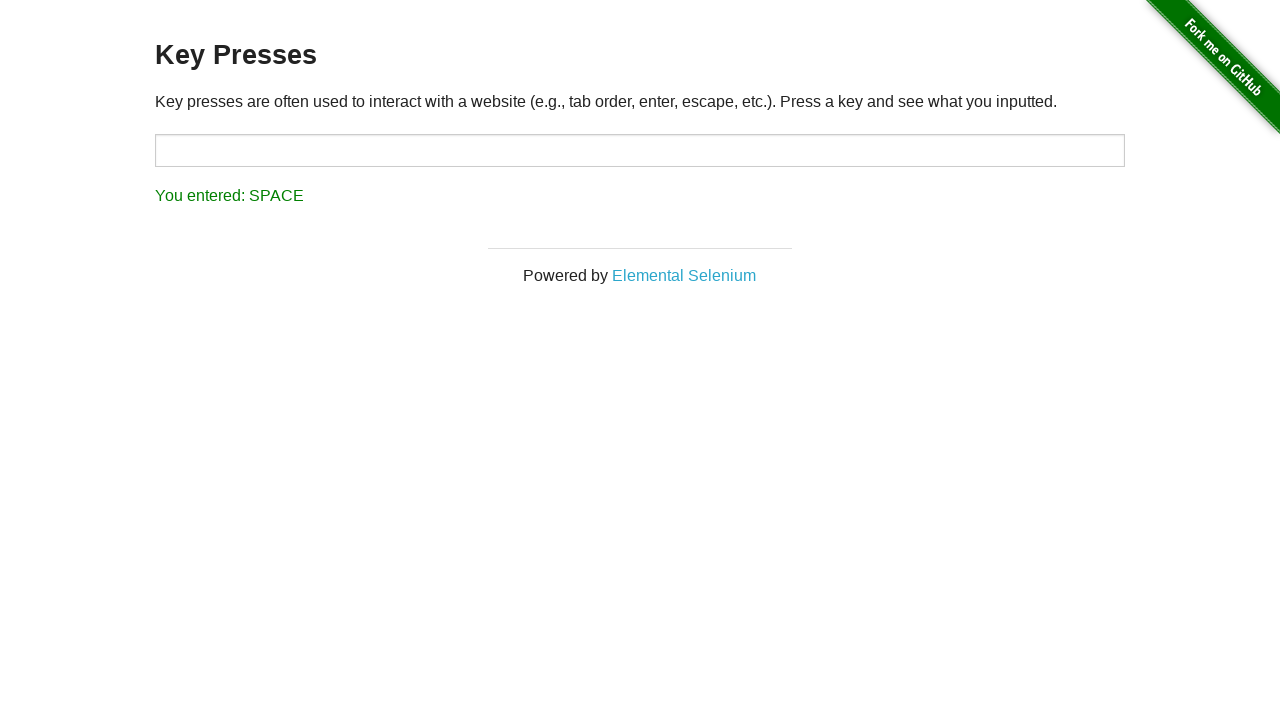

Assertion passed: result correctly shows 'You entered: SPACE'
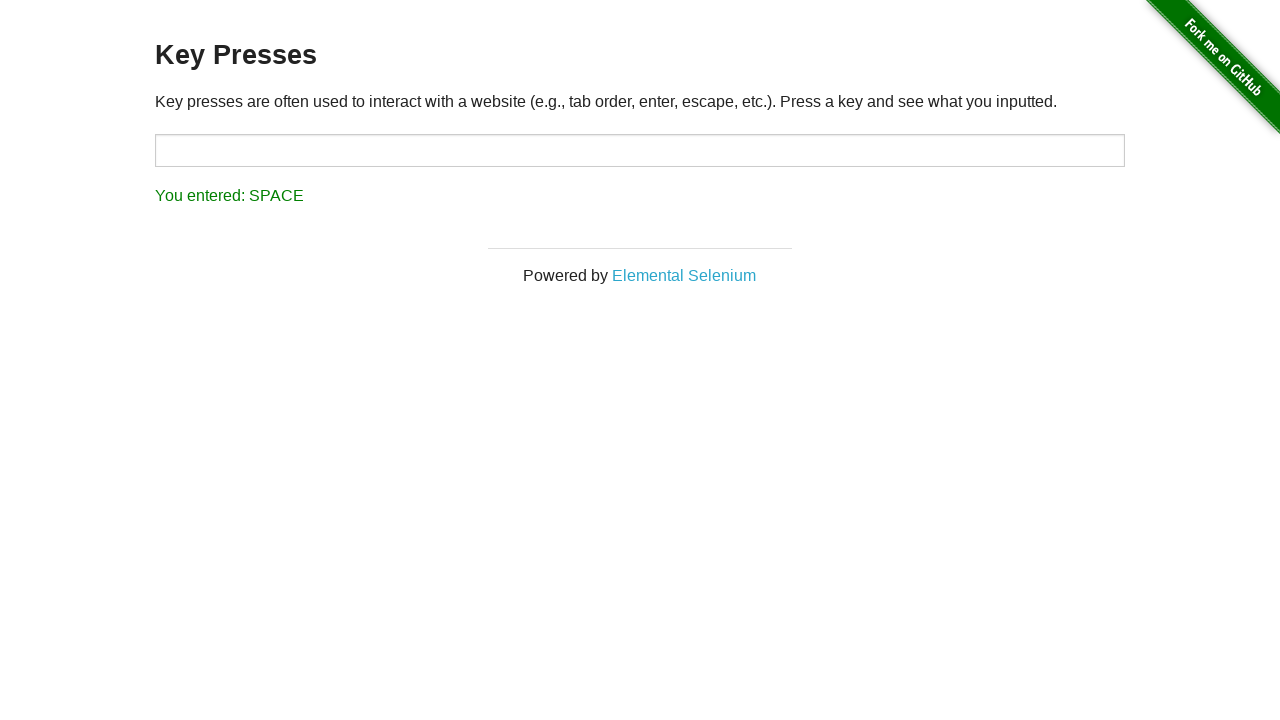

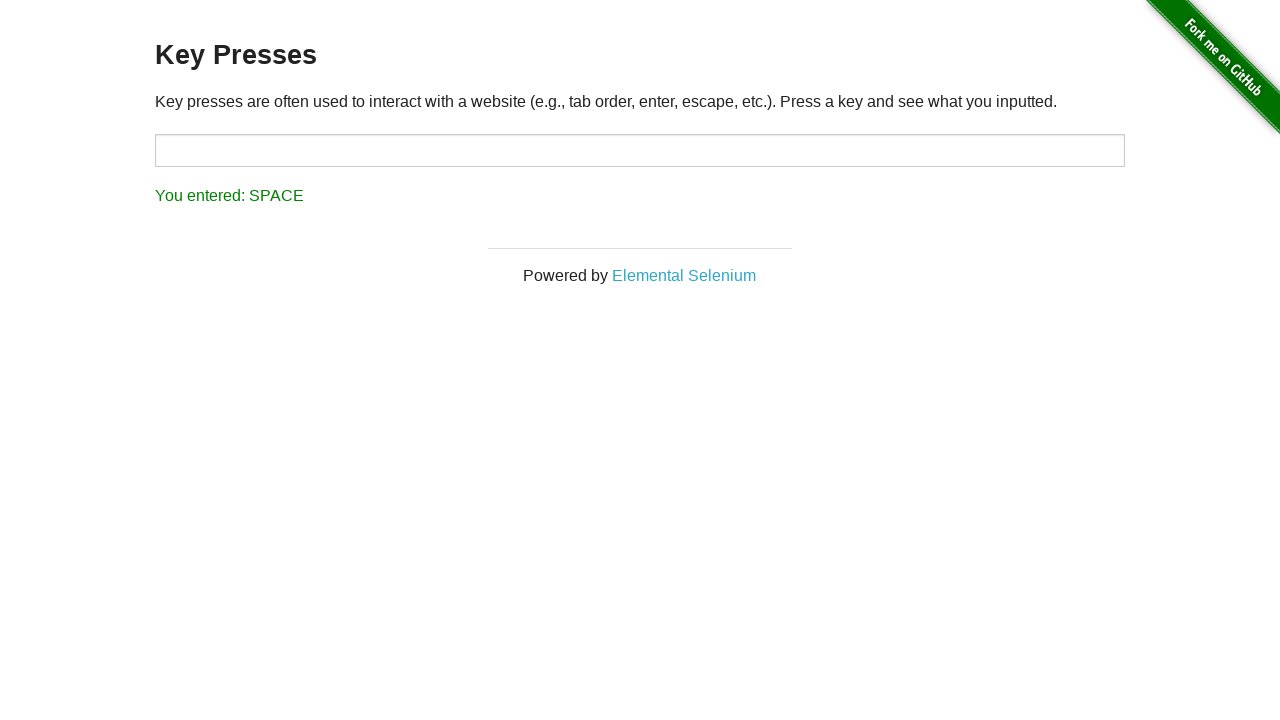